Navigates to the Sauce Labs homepage and retrieves the current URL

Starting URL: https://saucelabs.com

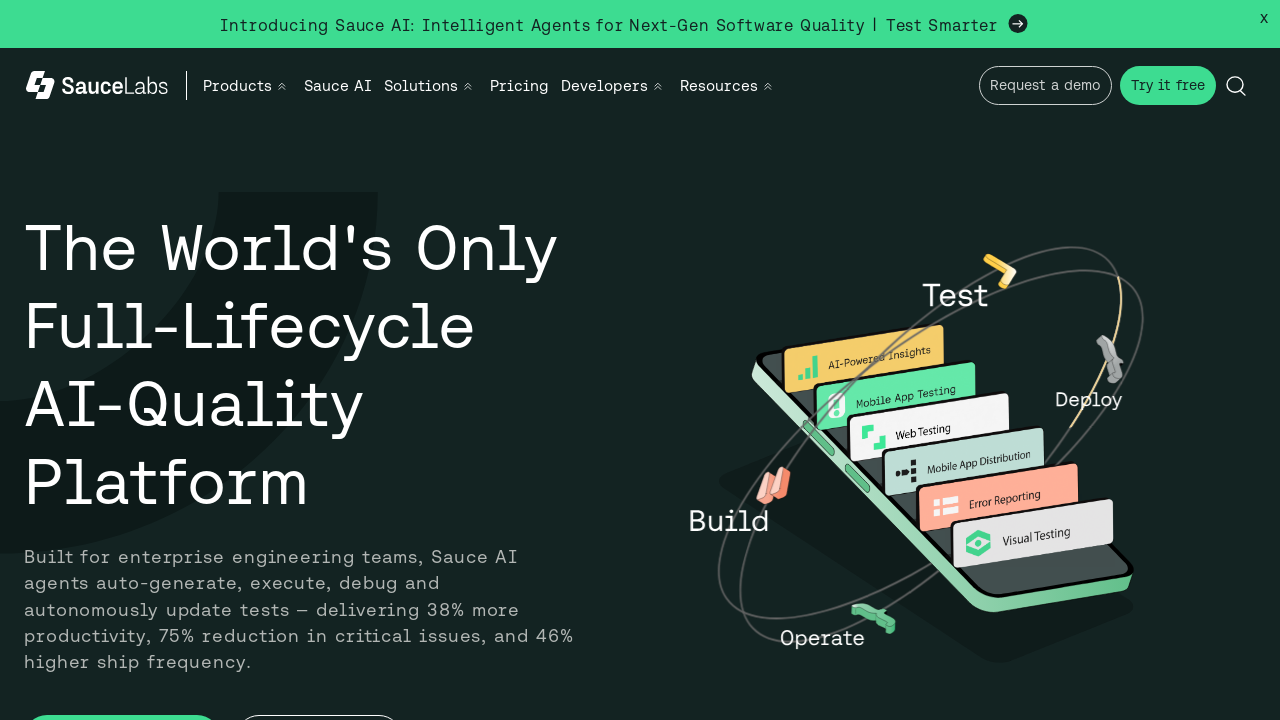

Navigated to Sauce Labs homepage
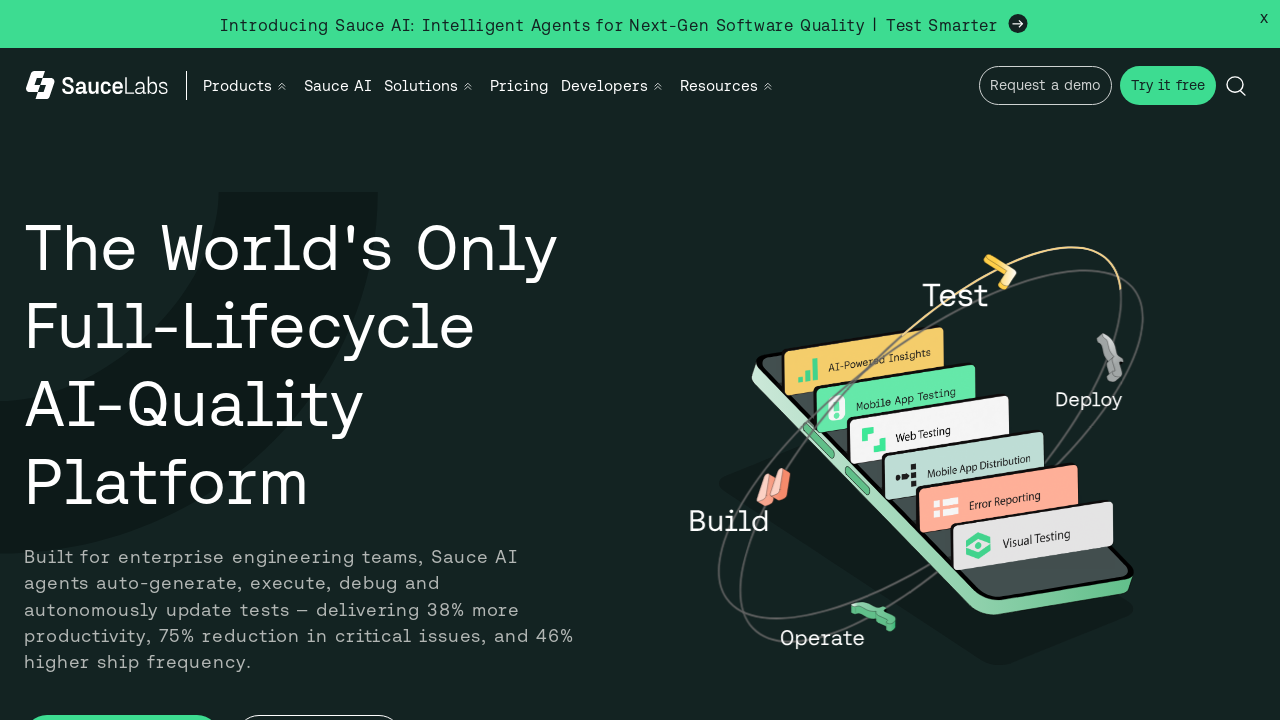

Retrieved current URL from page
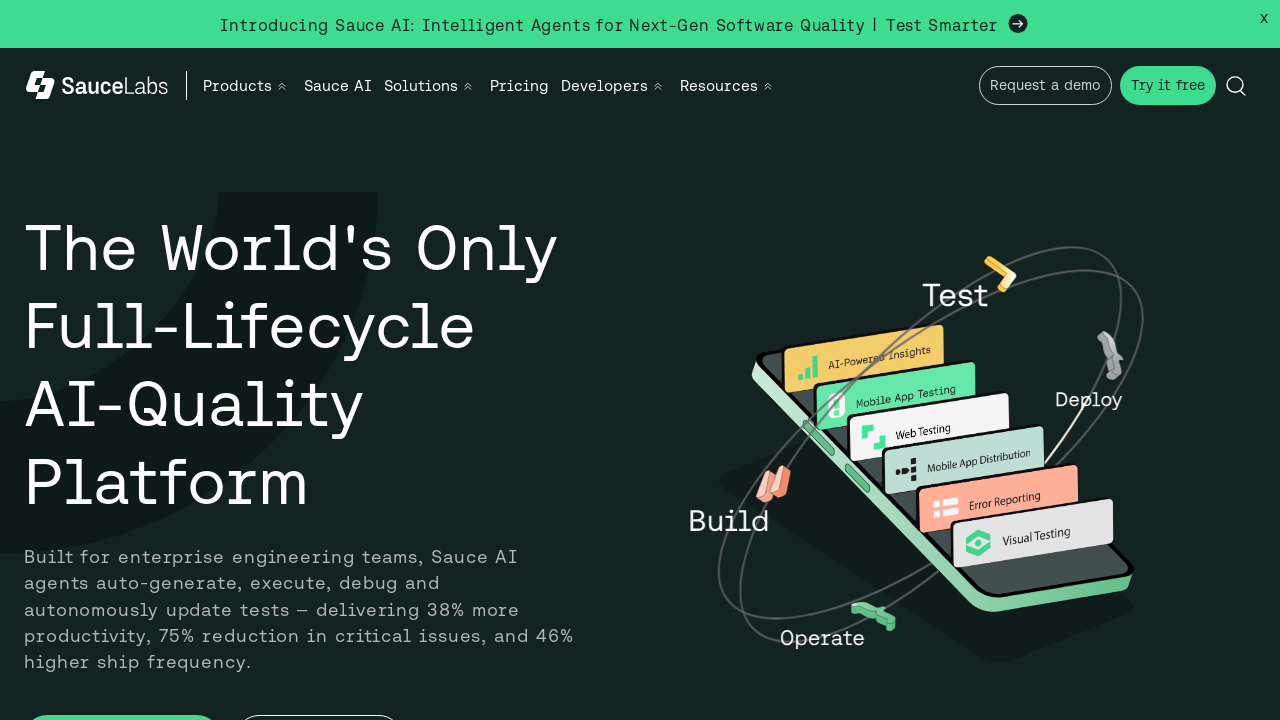

Printed current URL: https://saucelabs.com/
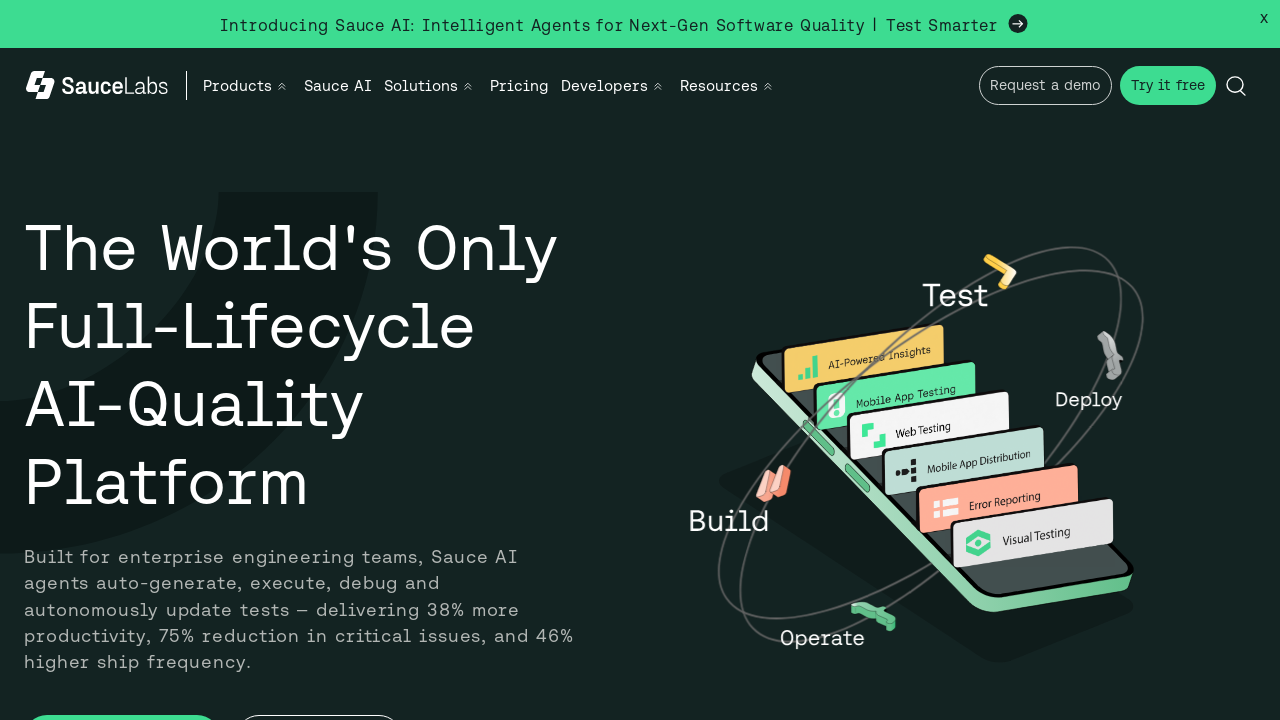

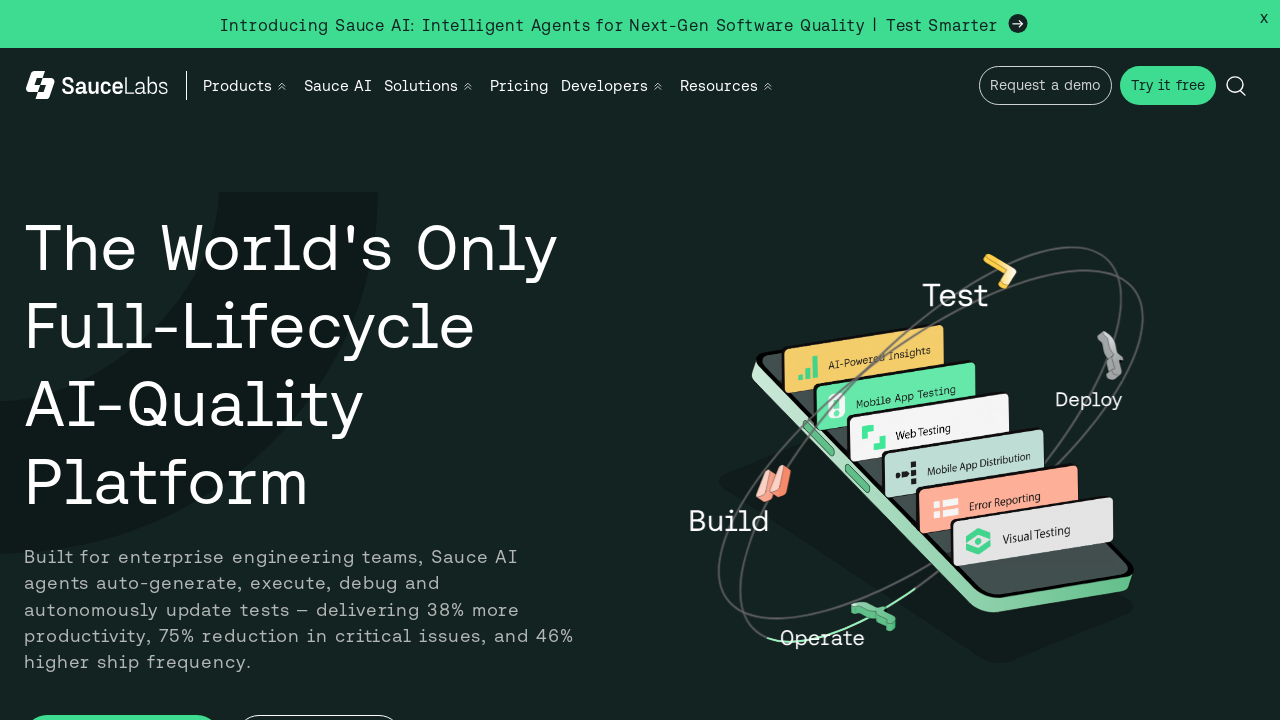